Tests interaction with a delayed JavaScript alert that appears after 5 seconds by clicking a button and accepting the dialog

Starting URL: https://demoqa.com/alerts

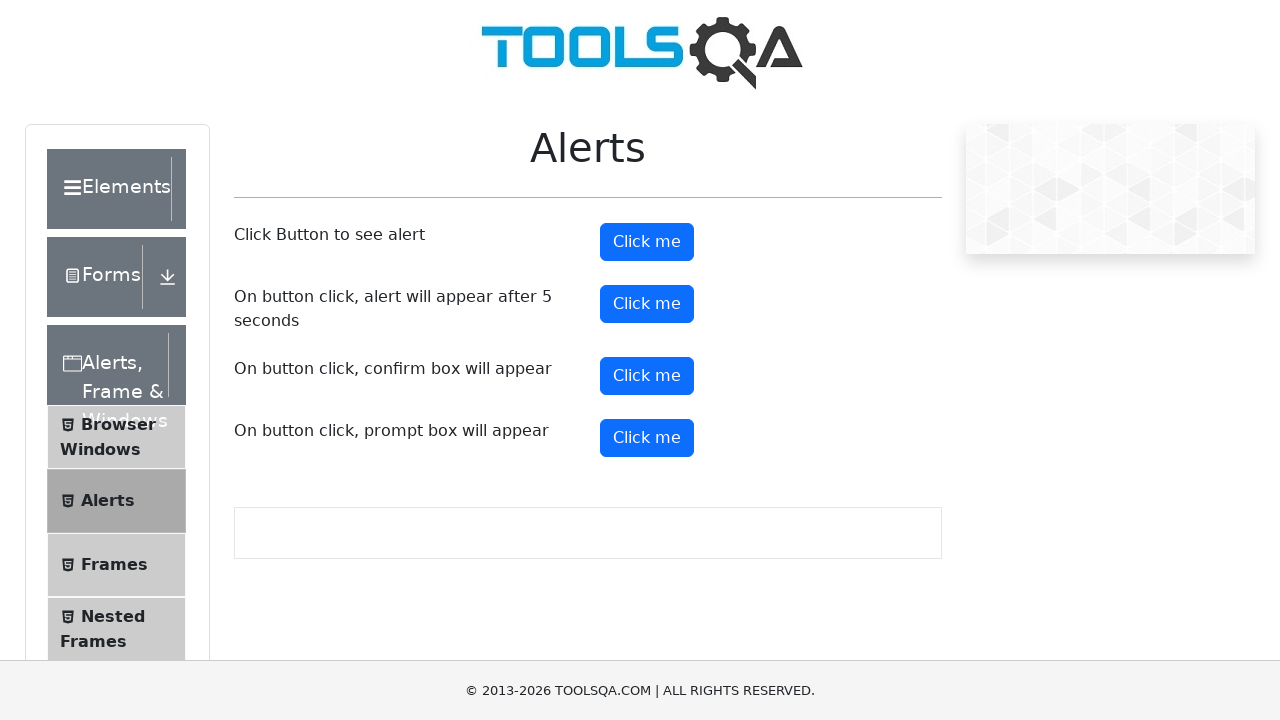

Set up dialog handler to accept alerts
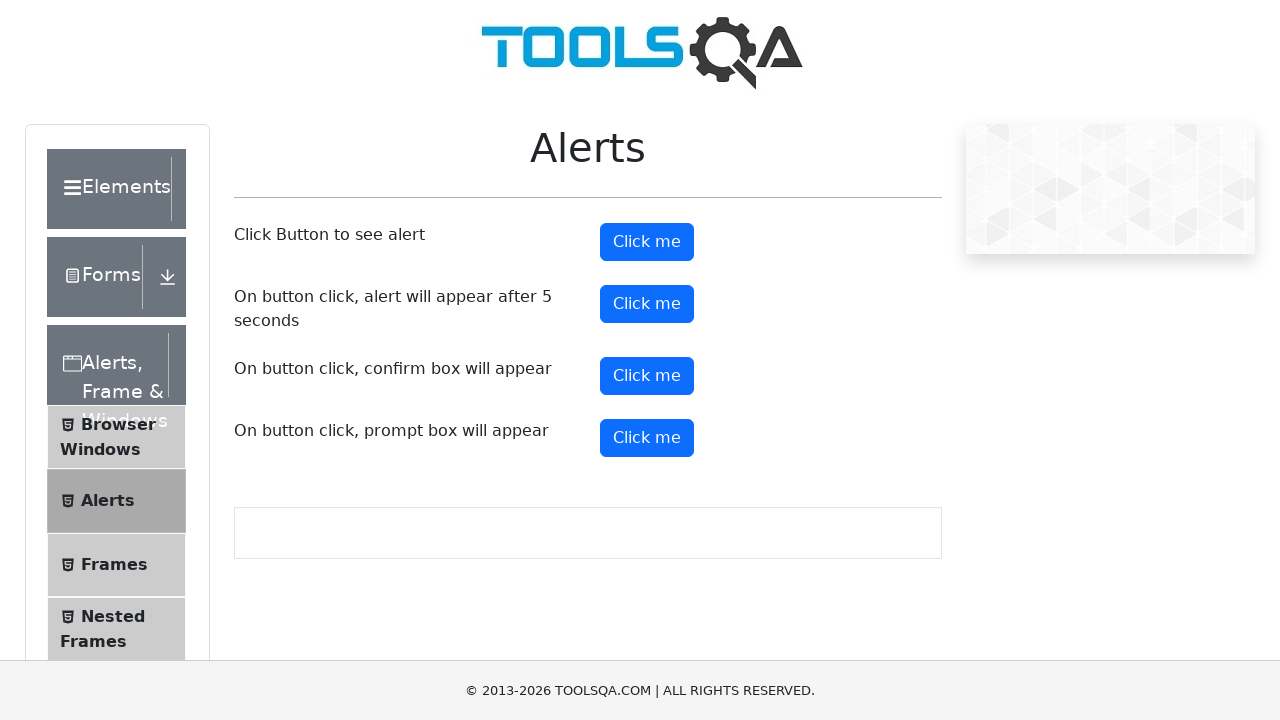

Clicked the timer alert button to trigger delayed alert at (647, 304) on xpath=//button[@id='timerAlertButton']
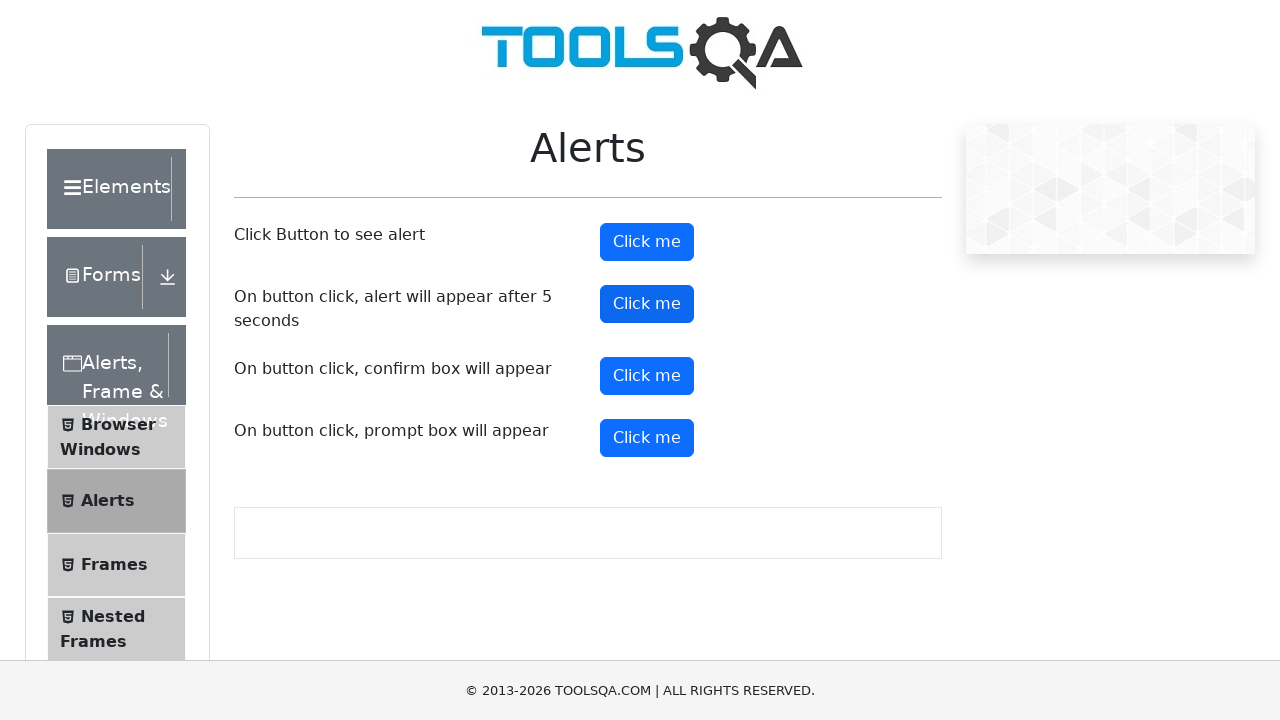

Waited 6 seconds for delayed alert to appear and be accepted
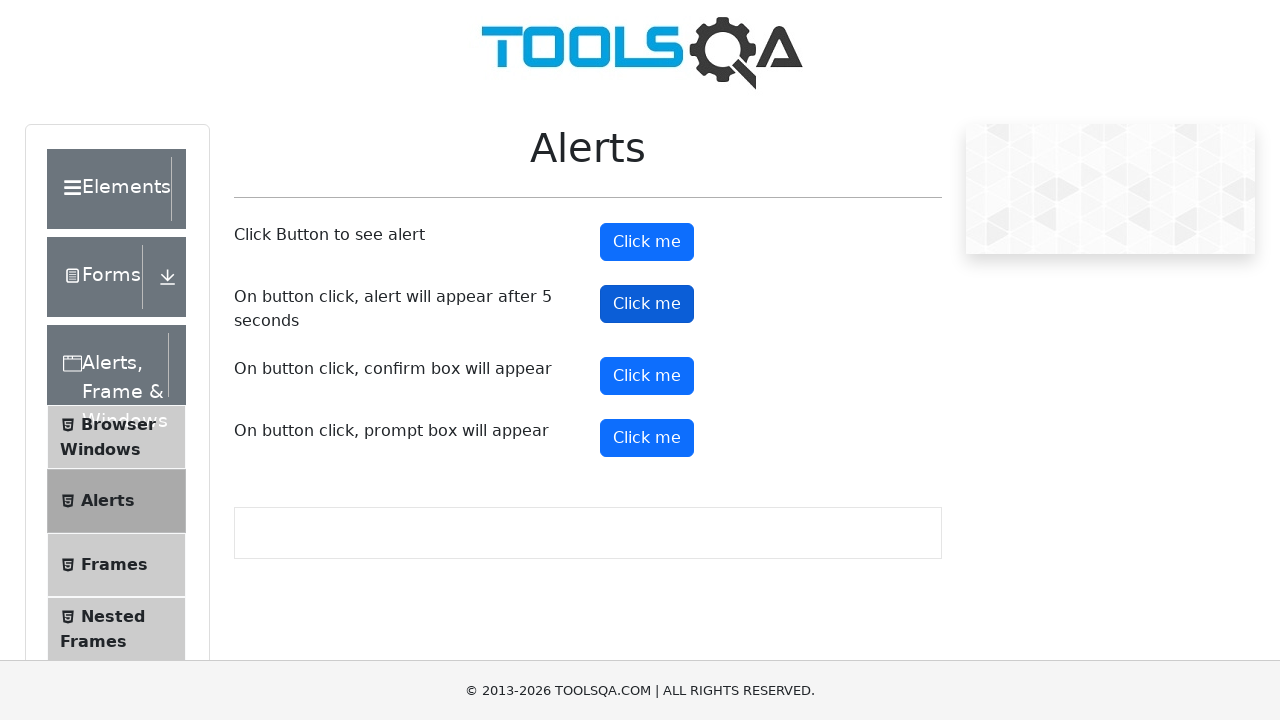

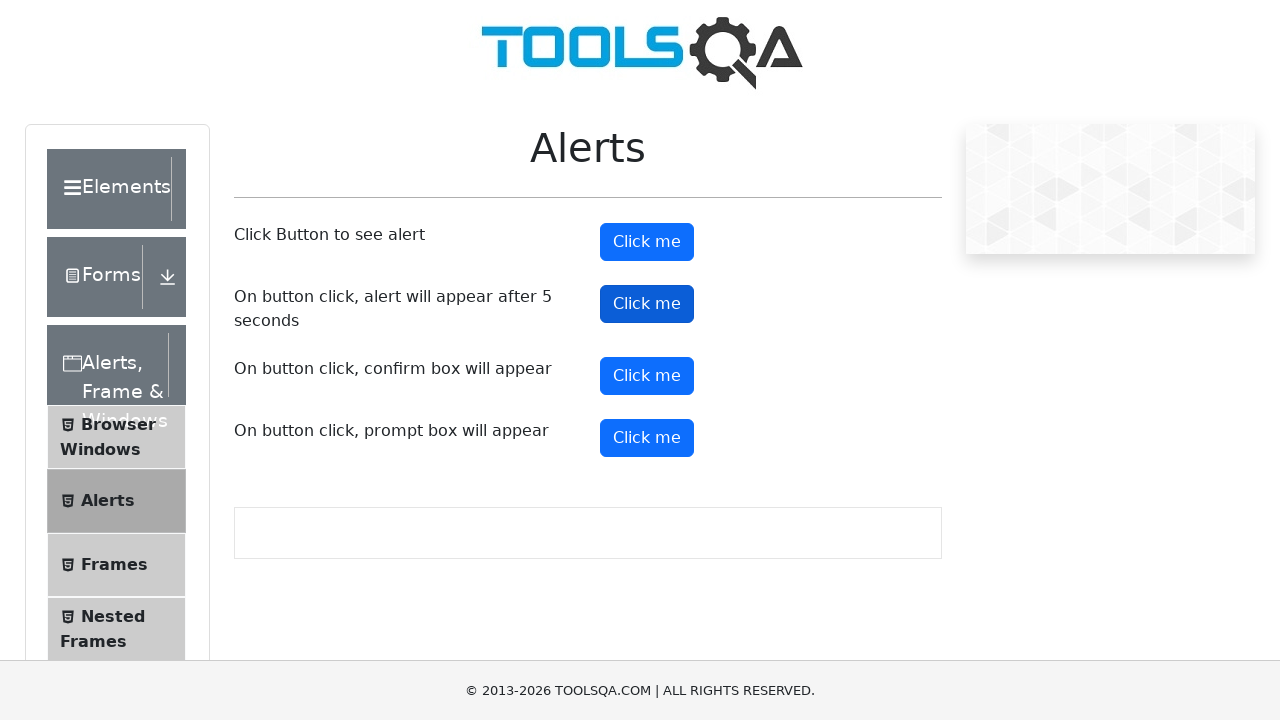